Navigates to RPA Challenge and clicks the Download button to initiate a file download

Starting URL: https://rpachallenge.com

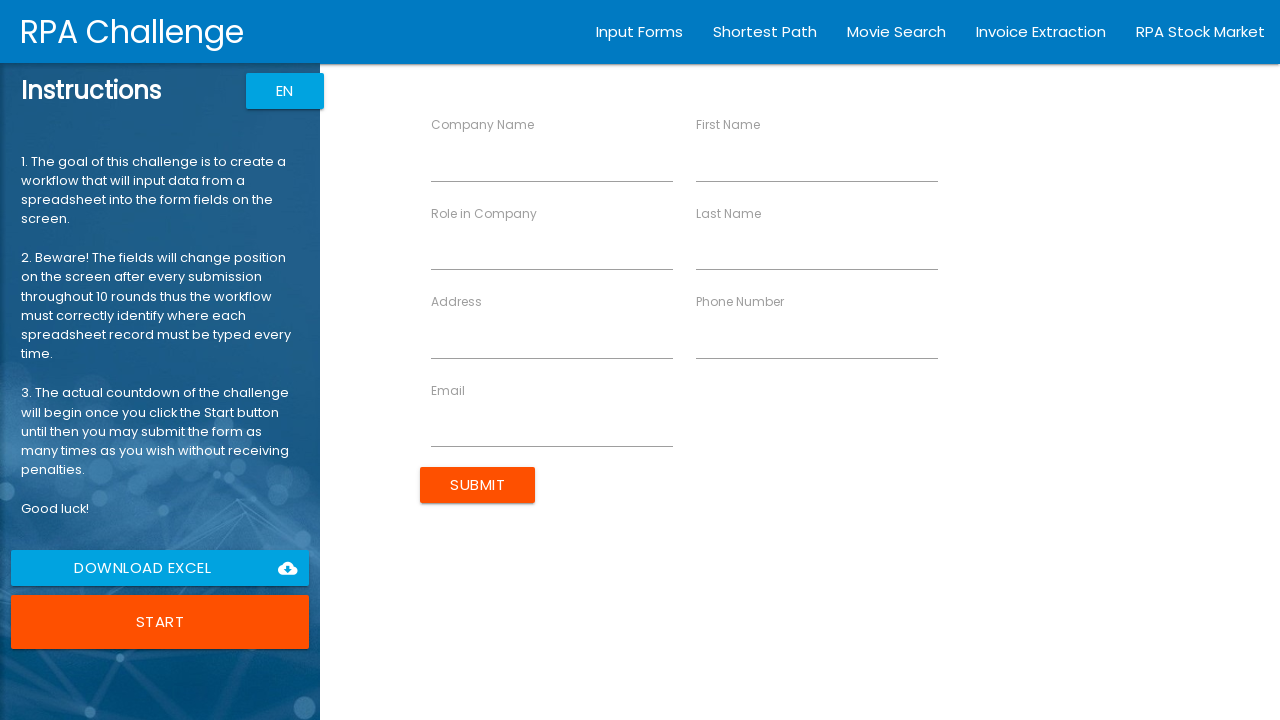

Navigated to RPA Challenge website
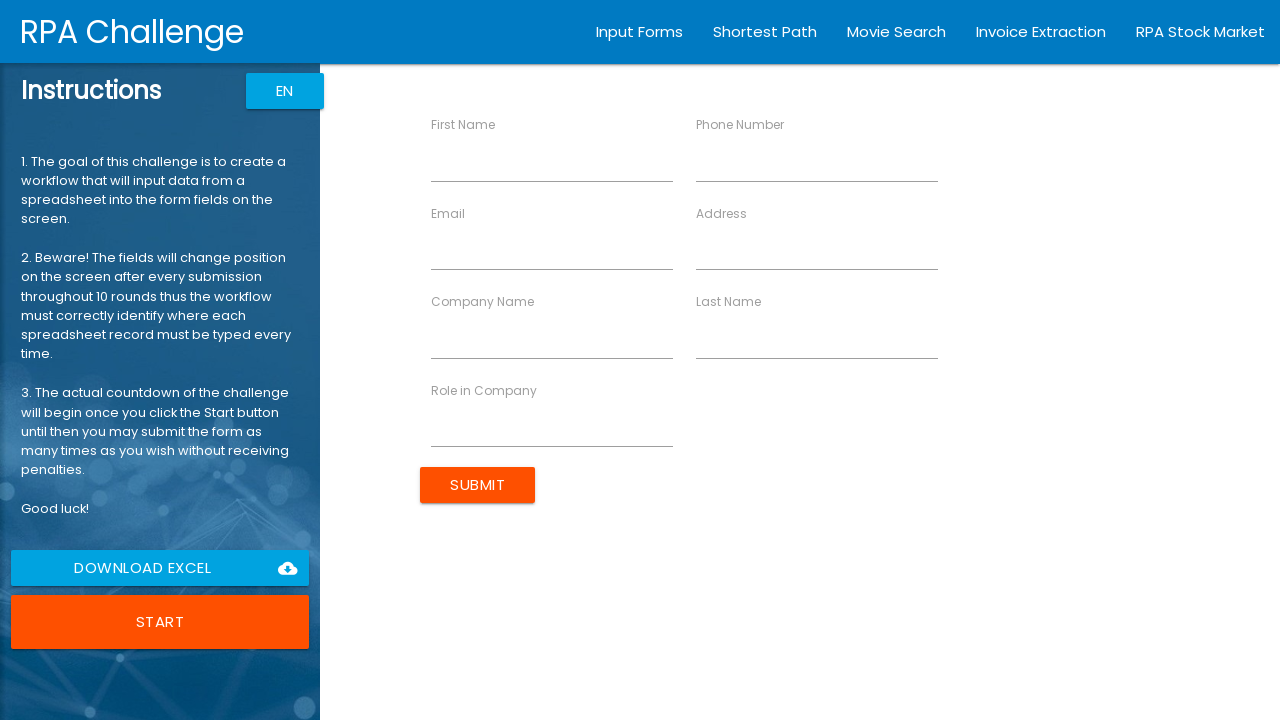

Clicked the Download button to initiate file download at (160, 568) on xpath=//a[contains(text(),'Download')]
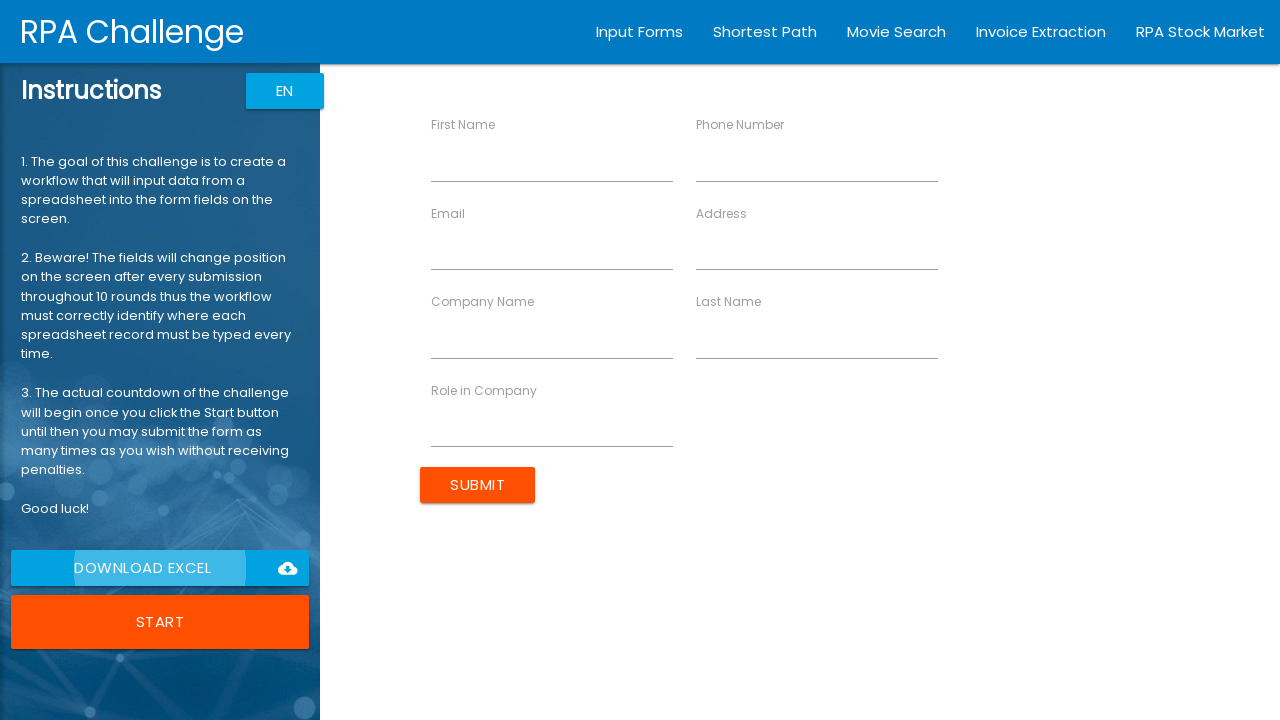

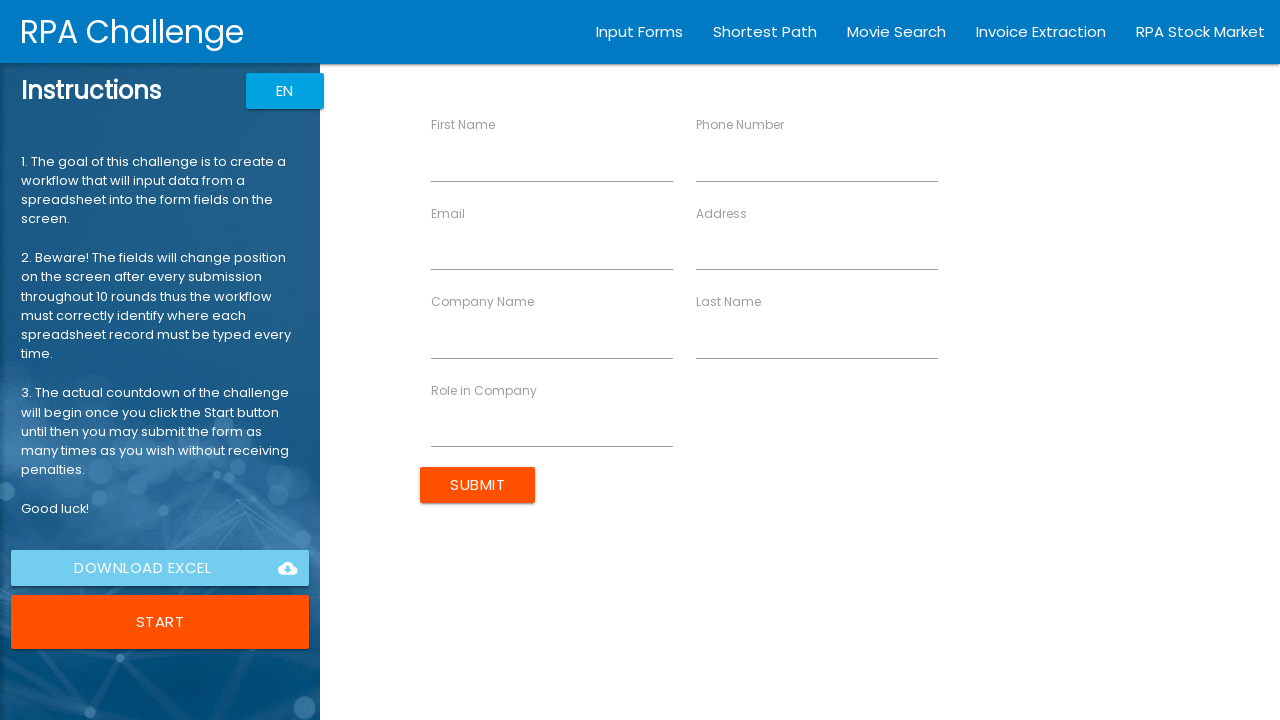